Navigates to the OrangeHRM demo application homepage and waits for it to load

Starting URL: https://opensource-demo.orangehrmlive.com/

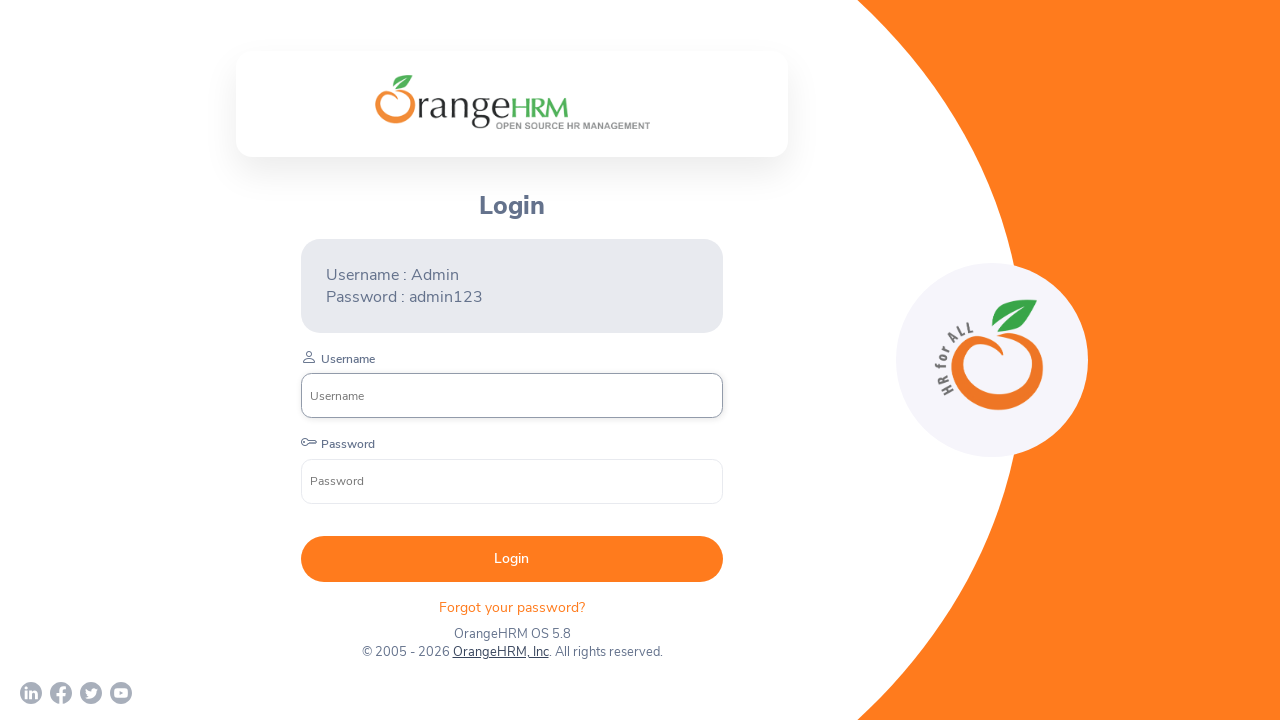

Navigated to OrangeHRM demo application homepage
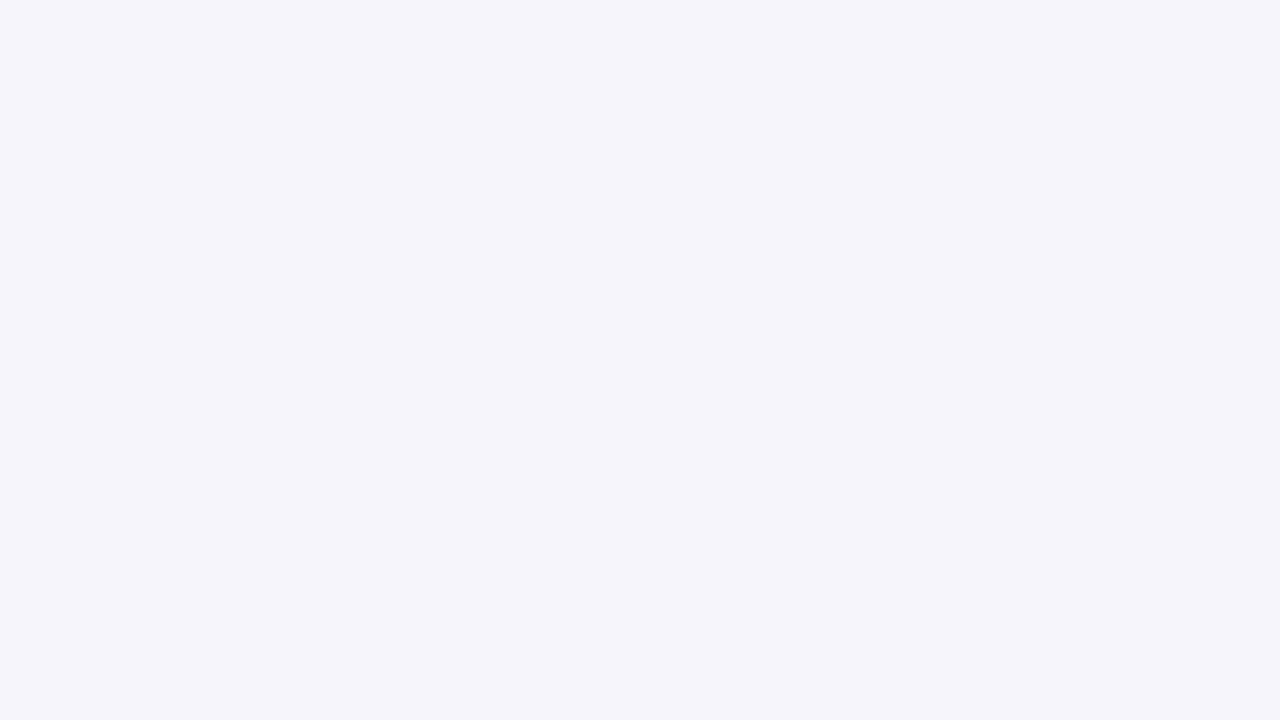

Waited for page to reach domcontentloaded state
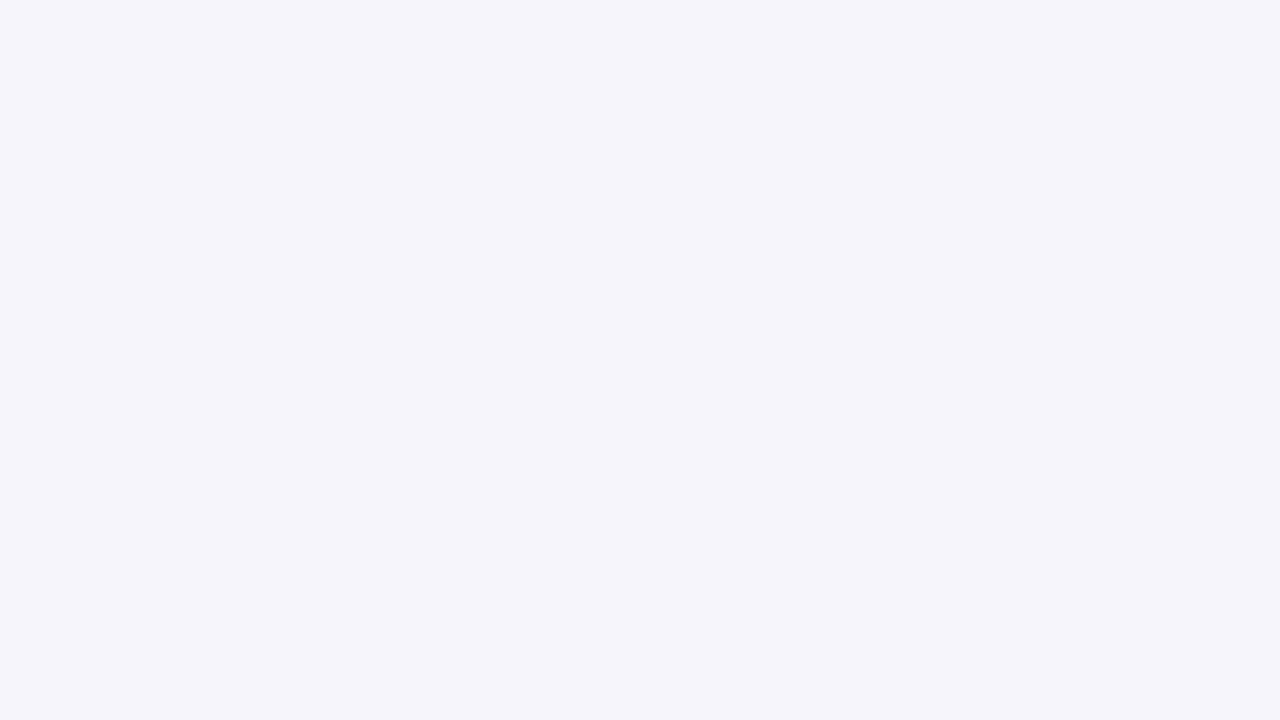

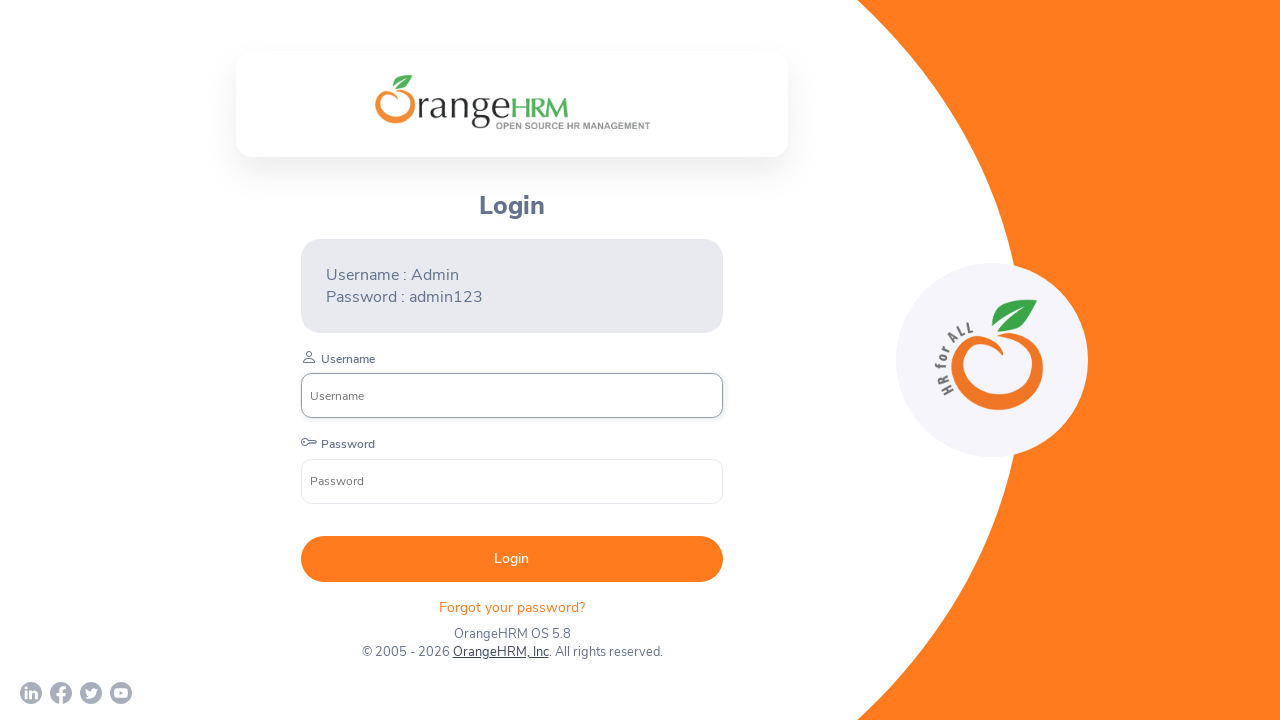